Navigates to RedBus website and verifies the page loads by checking the page title

Starting URL: https://www.redbus.com/

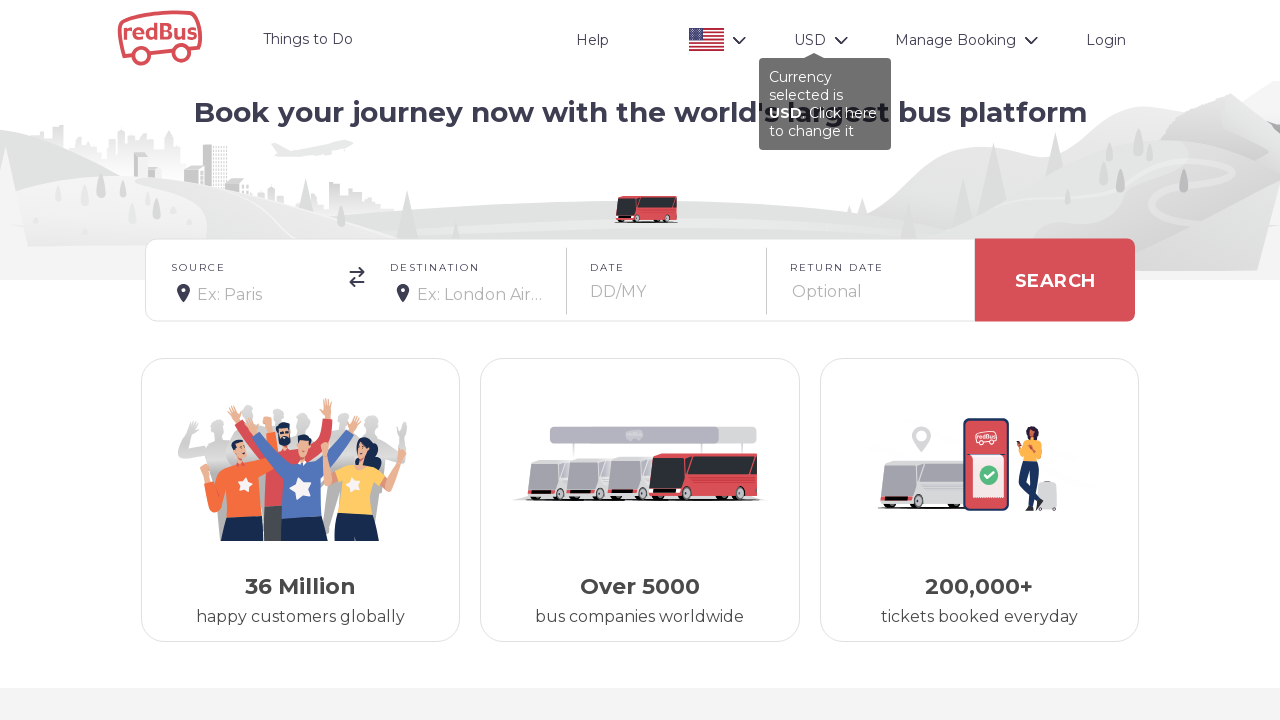

Waited for page to reach domcontentloaded state
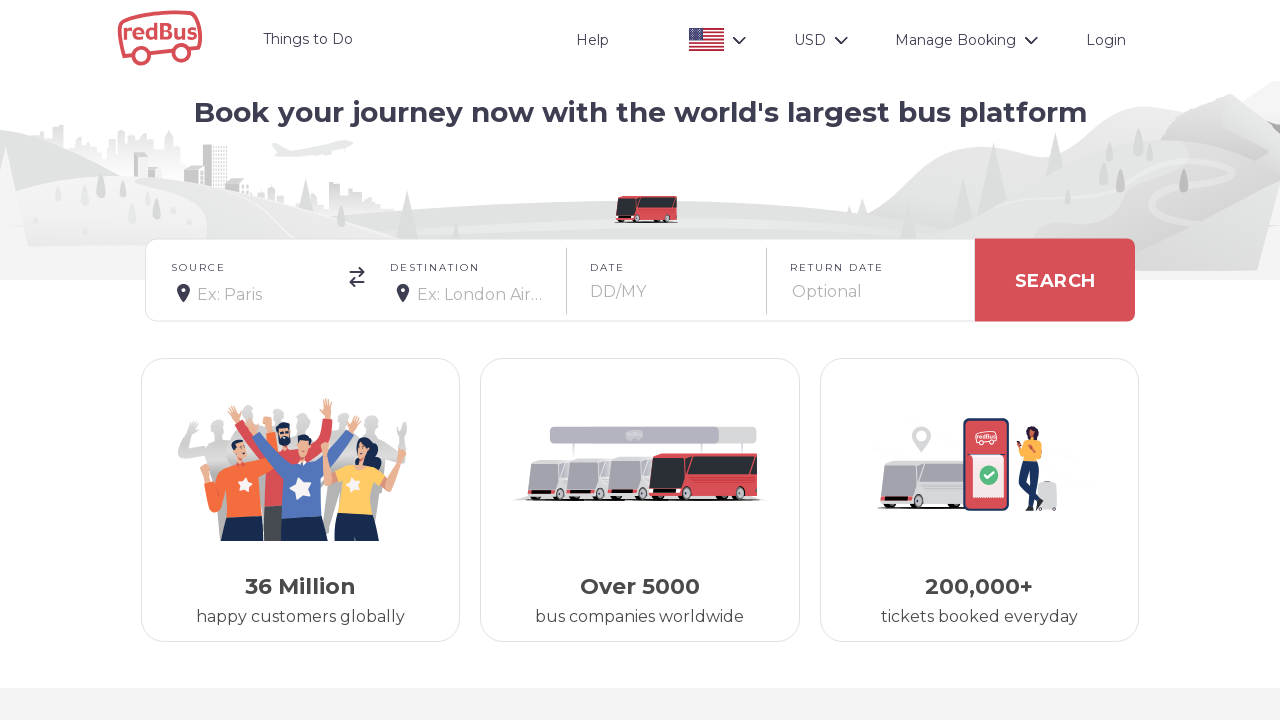

Retrieved page title: 'Book Bus Tickets Online with redBus!'
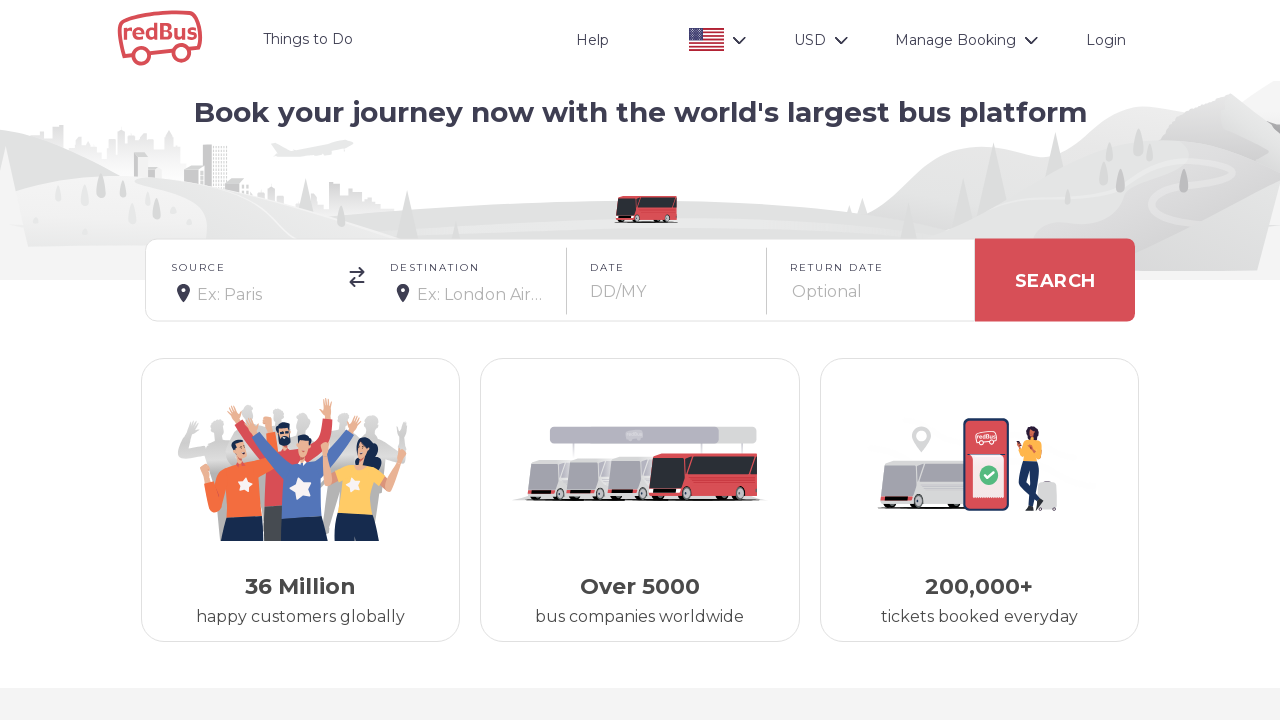

Printed page title to console
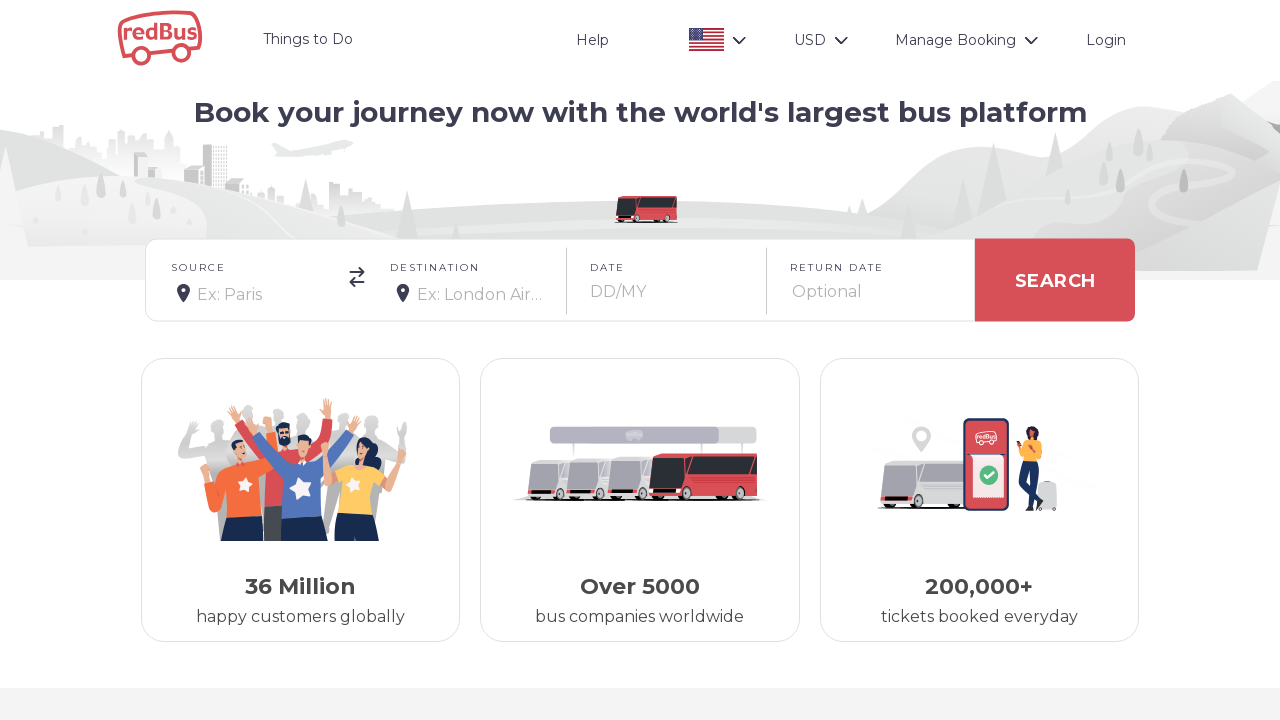

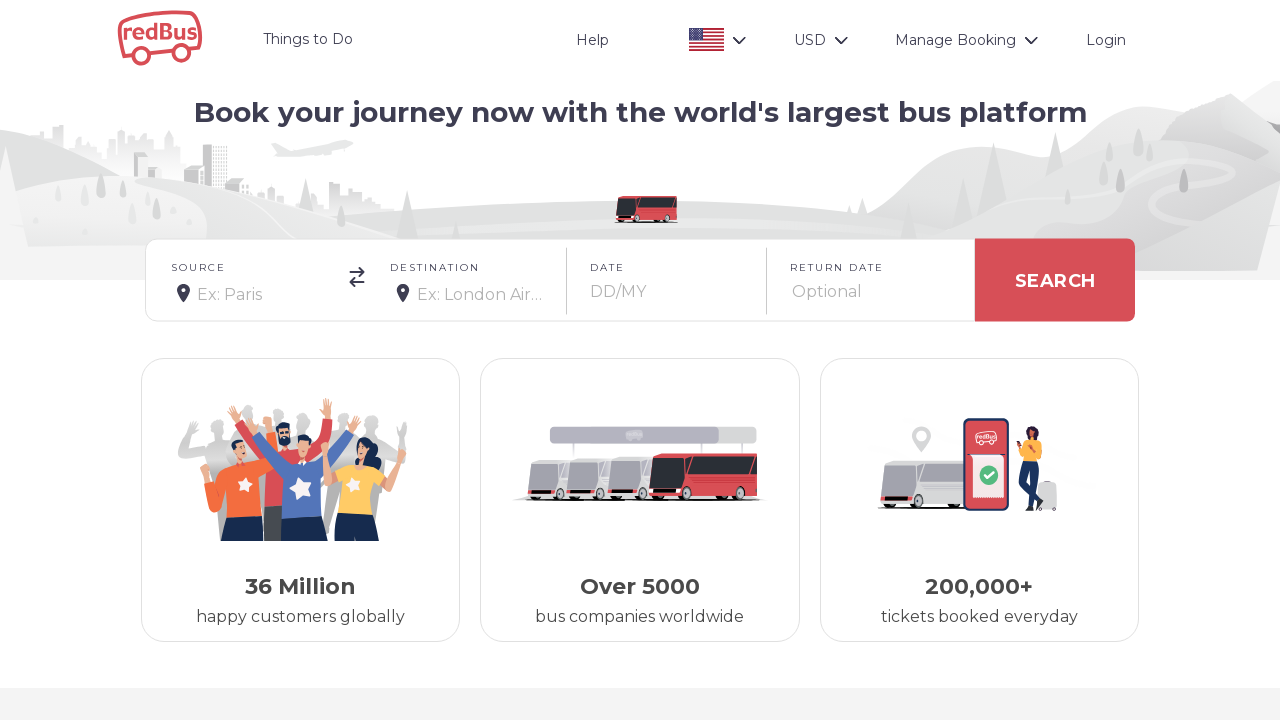